Navigates to the virtual DOM demo page and captures the page state

Starting URL: https://www.lambdatest.com/selenium-playground/virtual-dom

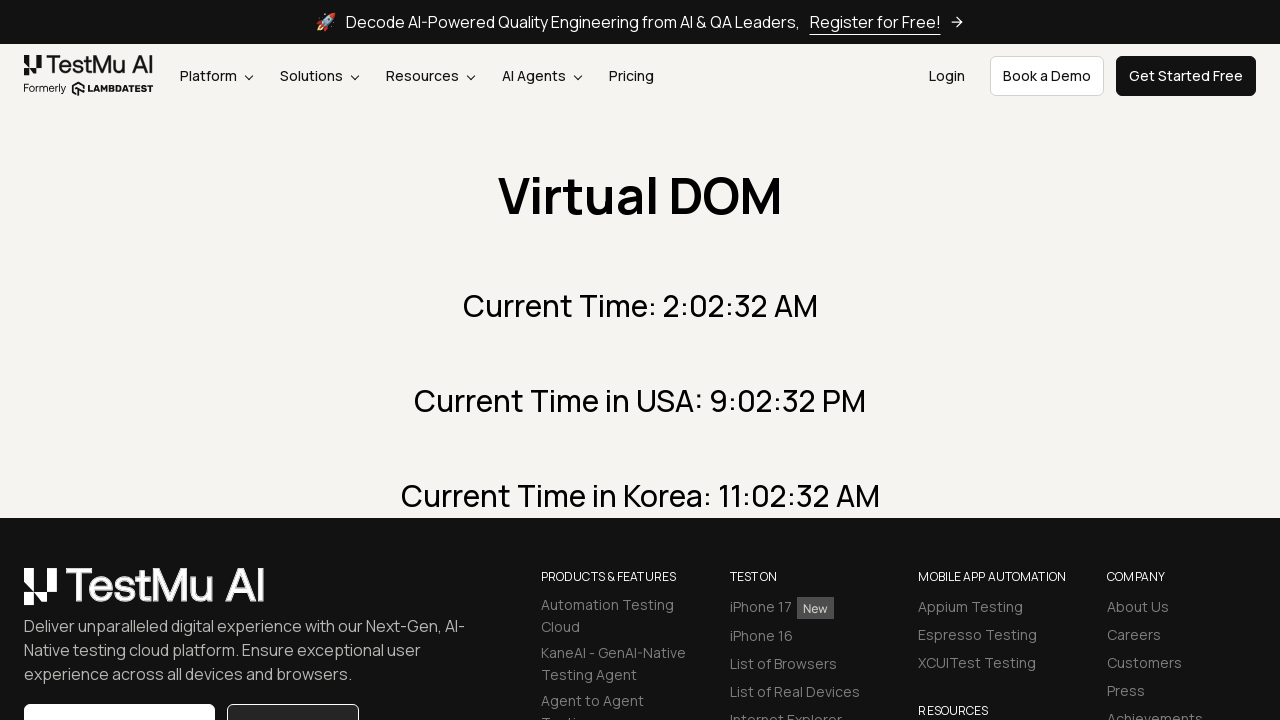

Waited for page to fully load (networkidle state)
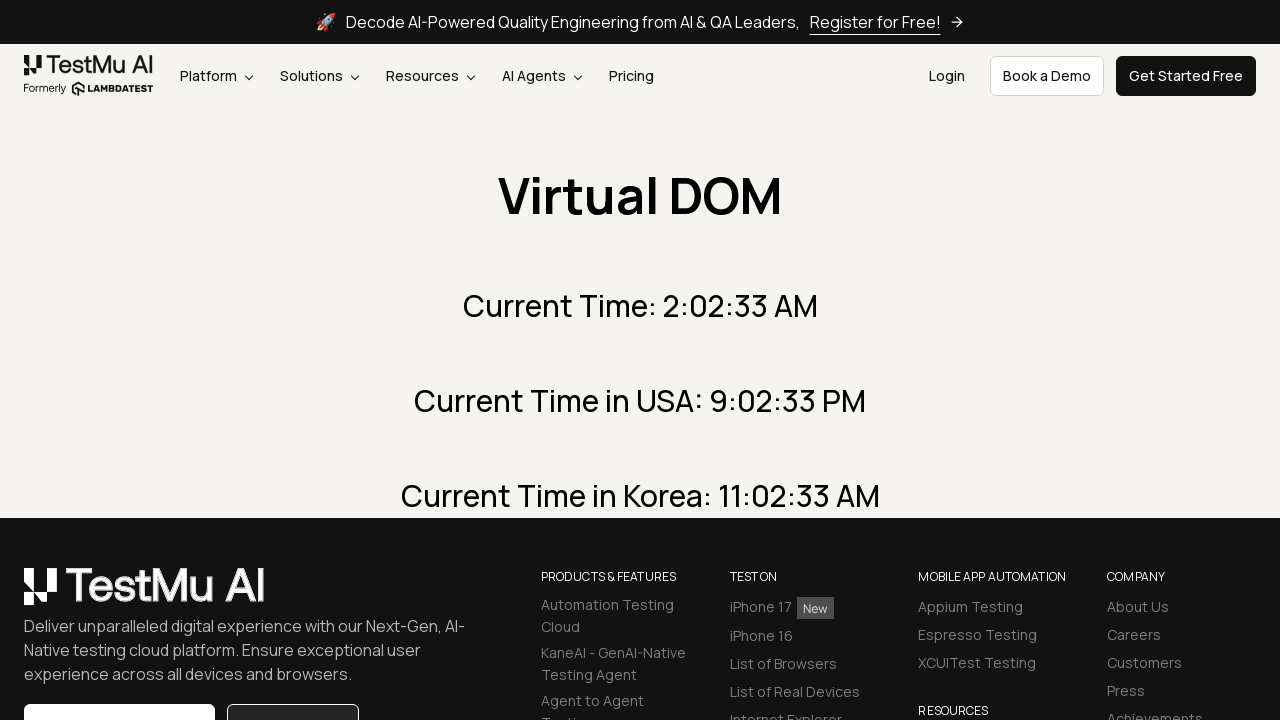

Captured screenshot of virtual DOM demo page
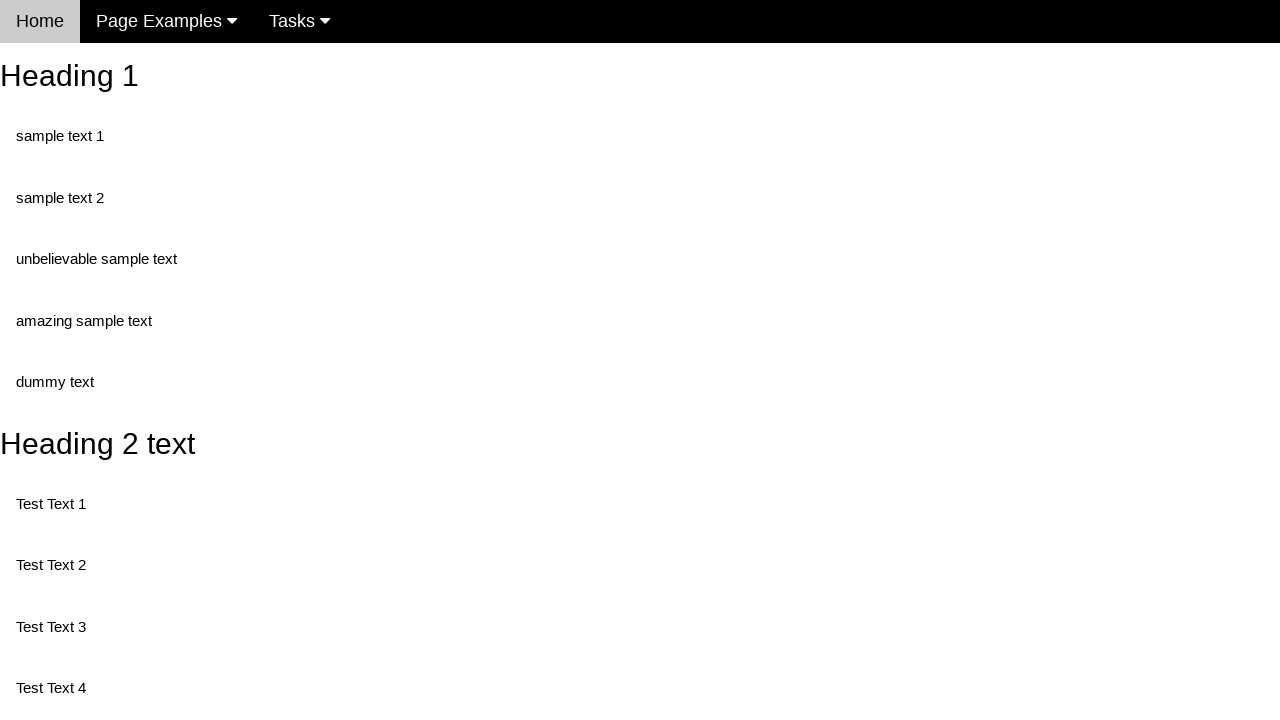

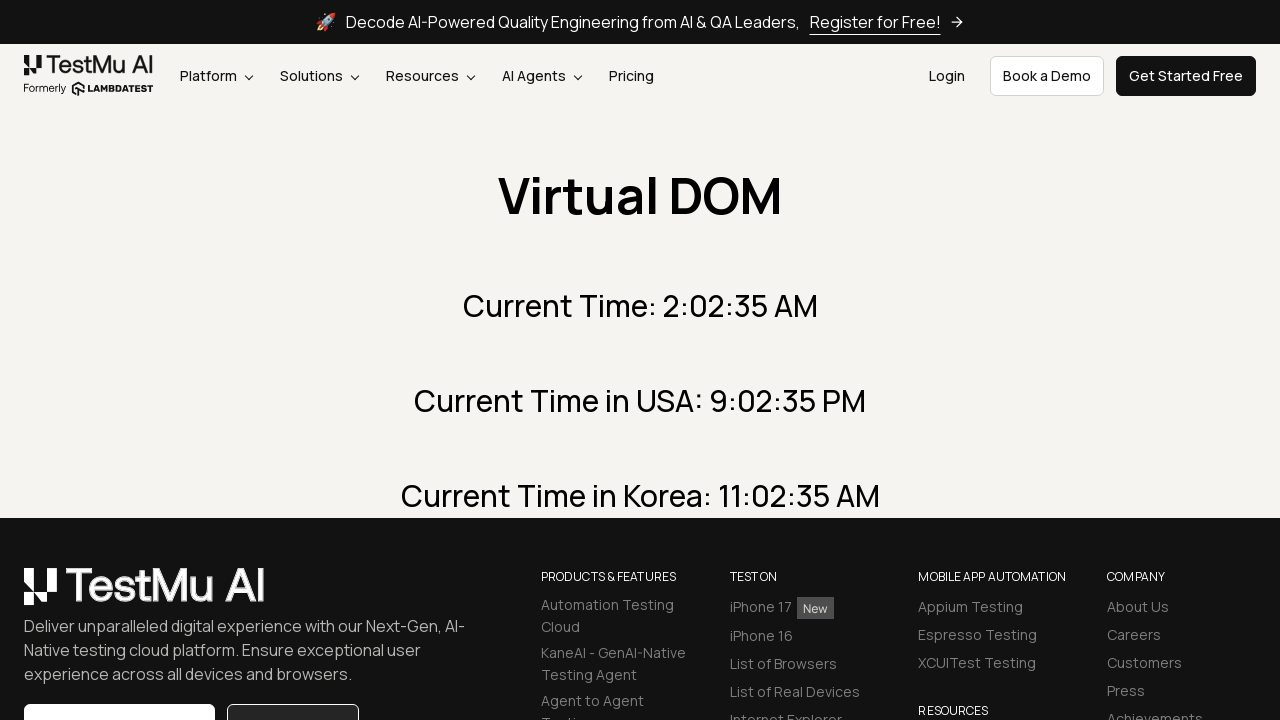